Tests filtering to show only completed todo items.

Starting URL: https://demo.playwright.dev/todomvc/#/

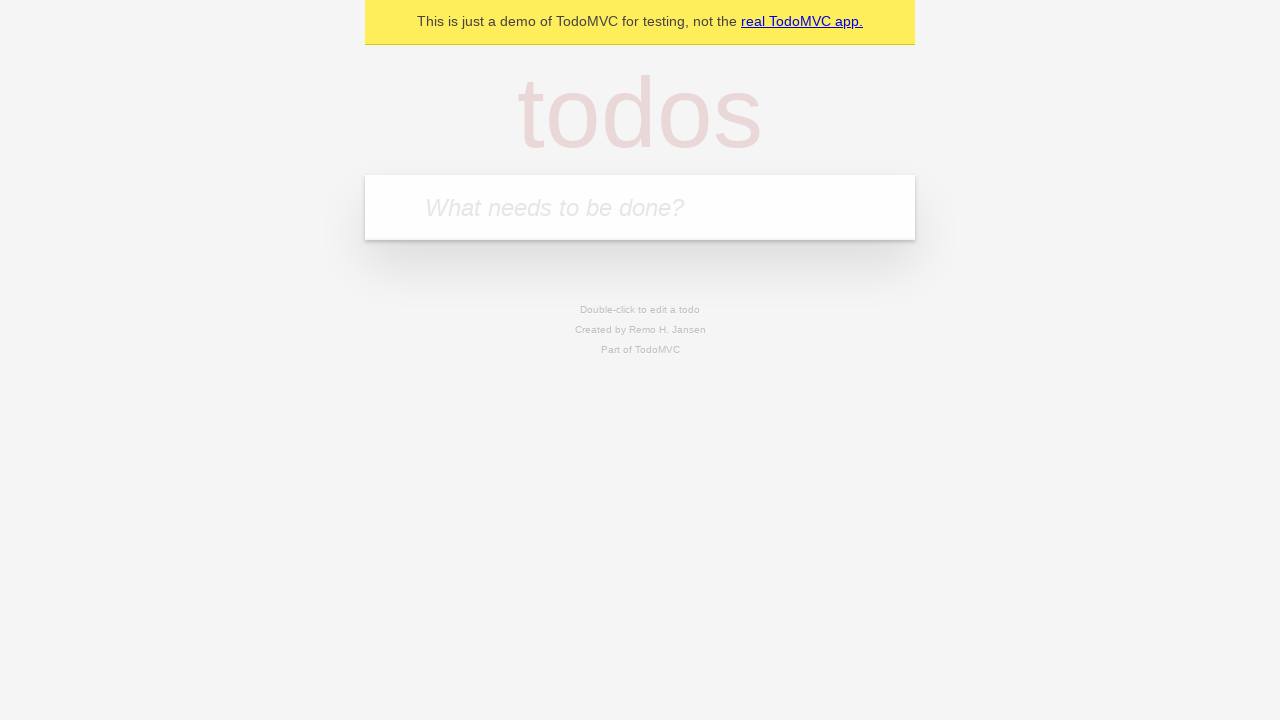

Filled new todo field with 'buy some cheese' on internal:attr=[placeholder="What needs to be done?"i]
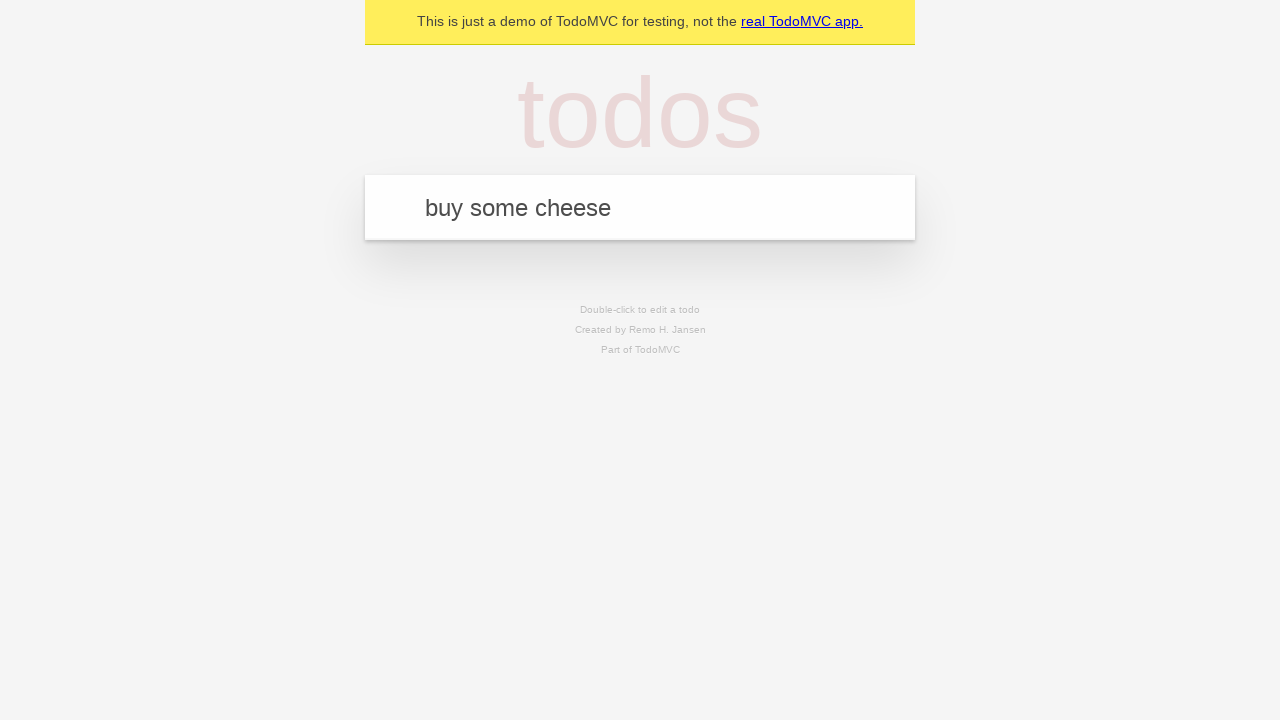

Pressed Enter to add todo 'buy some cheese' on internal:attr=[placeholder="What needs to be done?"i]
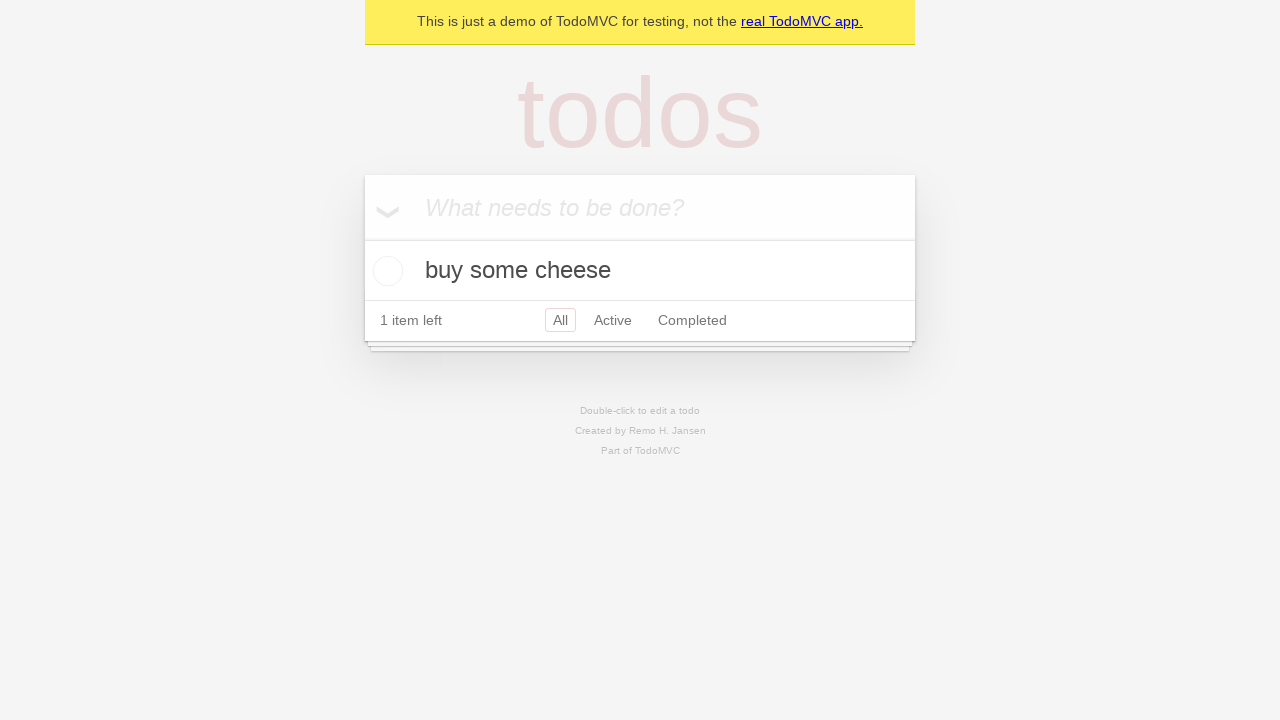

Filled new todo field with 'feed the cat' on internal:attr=[placeholder="What needs to be done?"i]
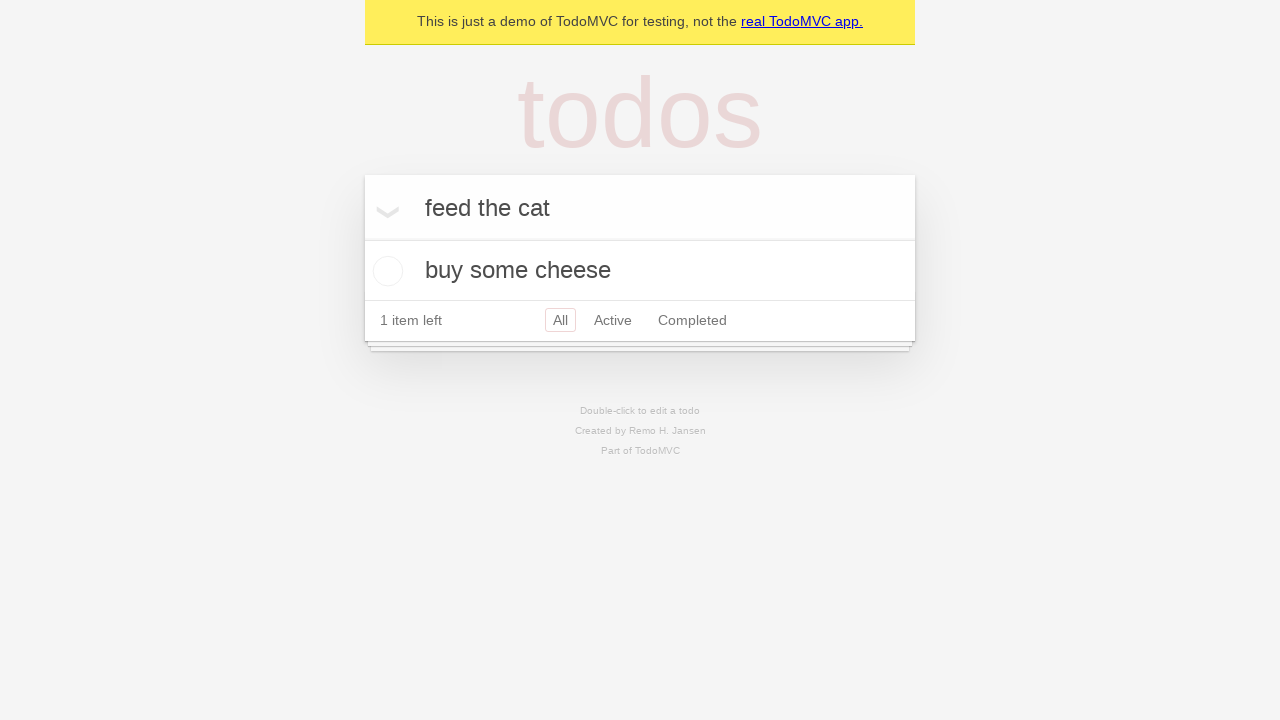

Pressed Enter to add todo 'feed the cat' on internal:attr=[placeholder="What needs to be done?"i]
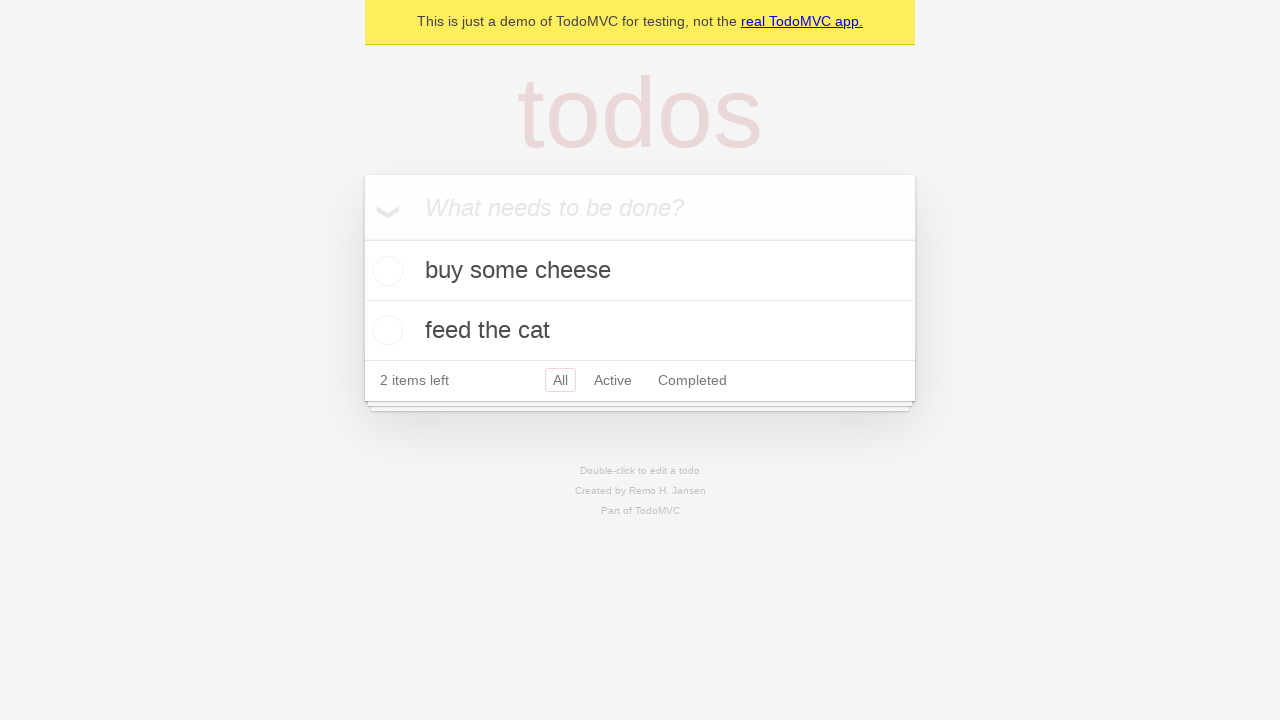

Filled new todo field with 'book a doctors appointment' on internal:attr=[placeholder="What needs to be done?"i]
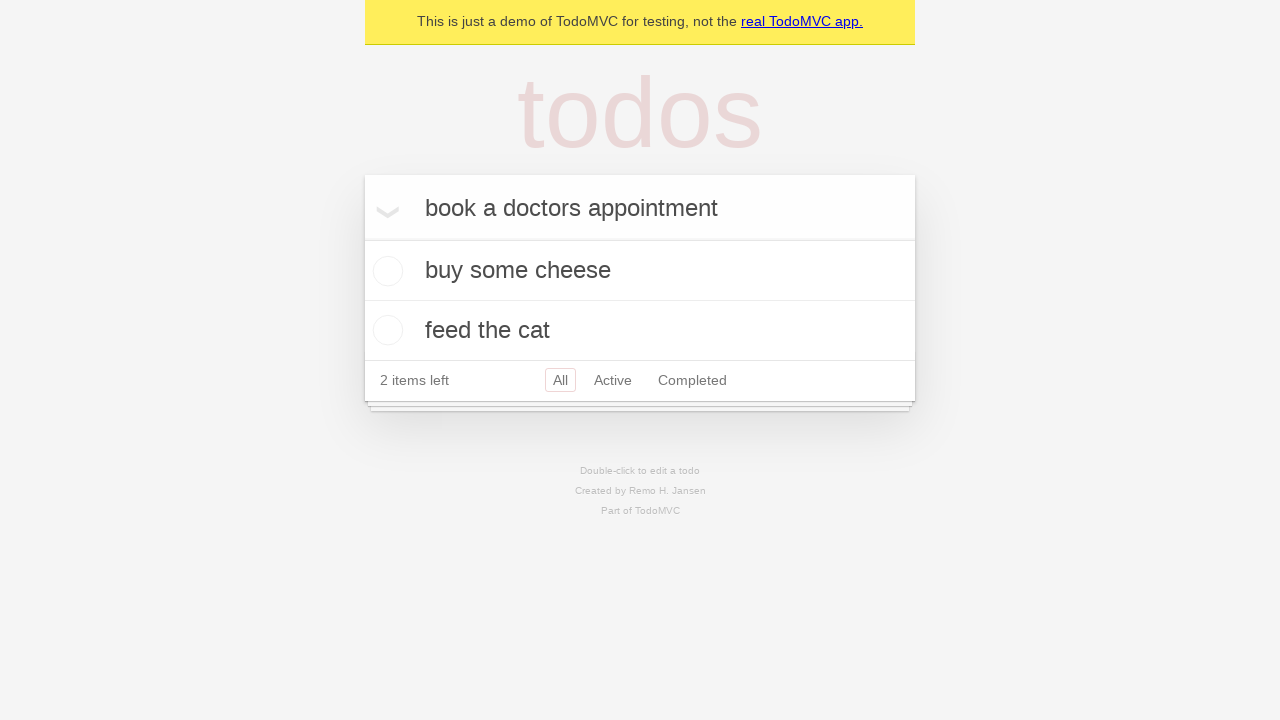

Pressed Enter to add todo 'book a doctors appointment' on internal:attr=[placeholder="What needs to be done?"i]
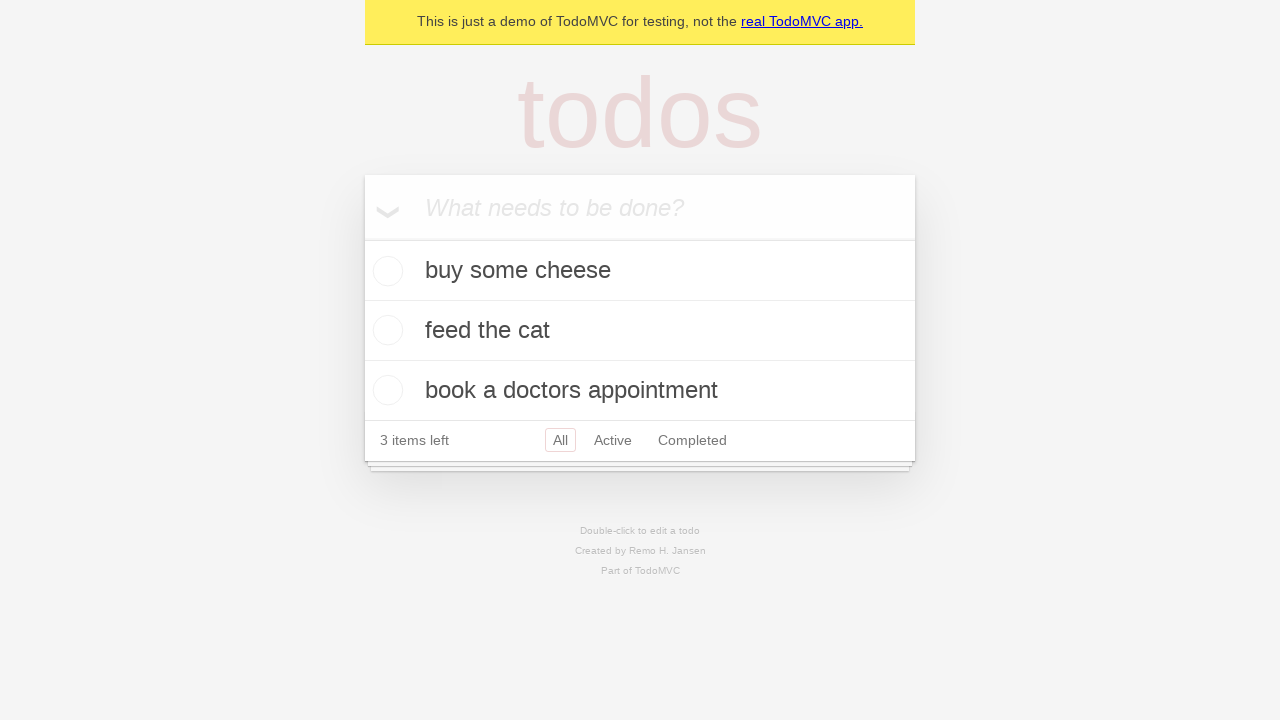

Checked the second todo item (feed the cat) at (385, 330) on internal:testid=[data-testid="todo-item"s] >> nth=1 >> internal:role=checkbox
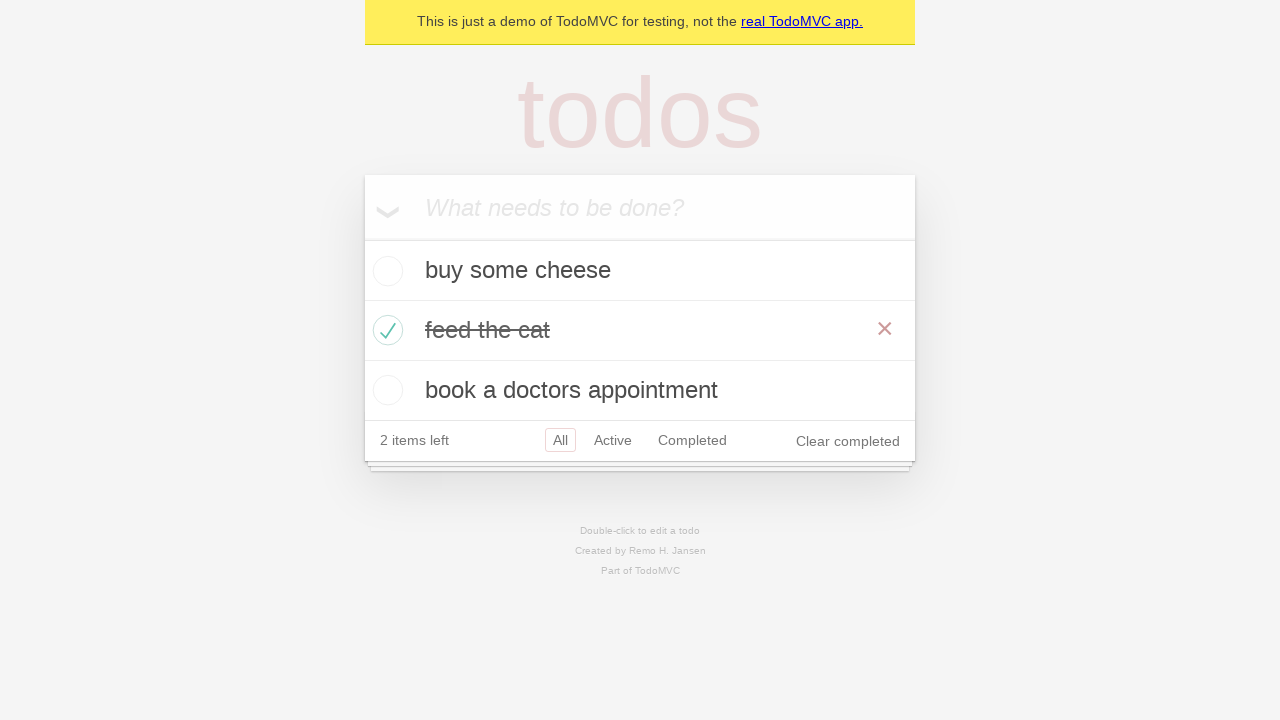

Clicked on 'Completed' filter link at (692, 440) on internal:role=link[name="Completed"i]
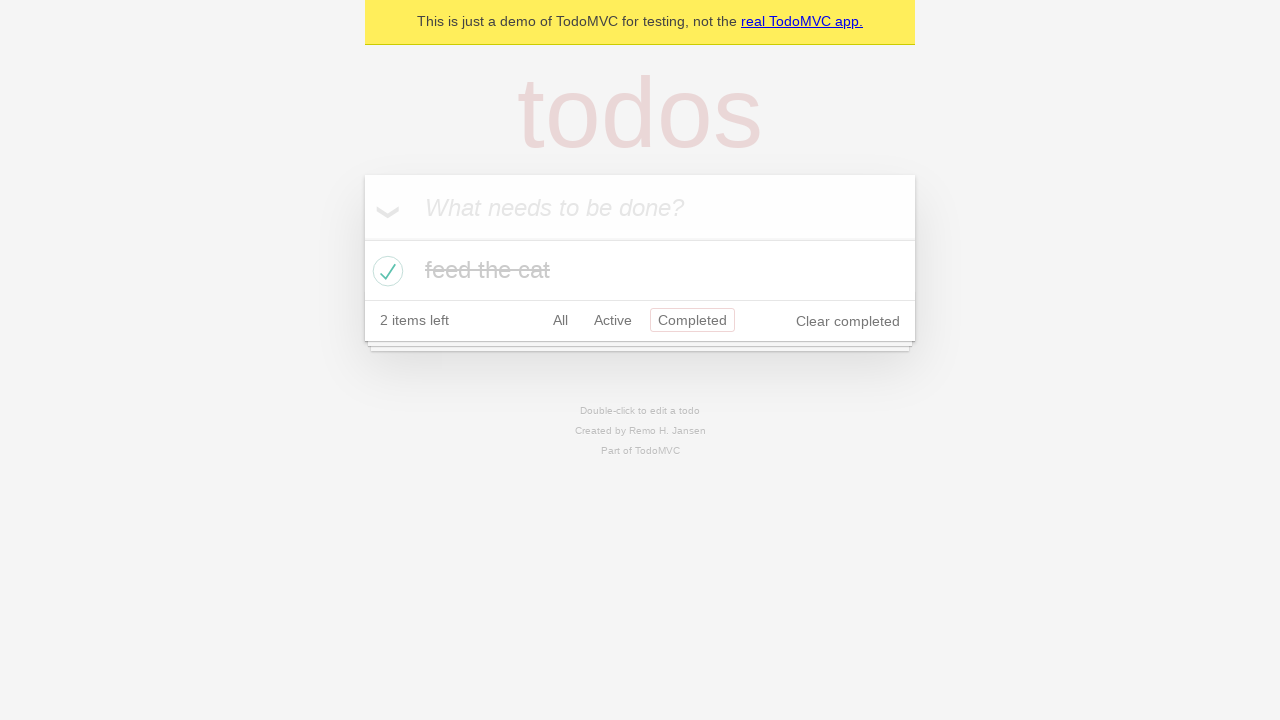

Waited for filtered view showing only 1 completed todo item
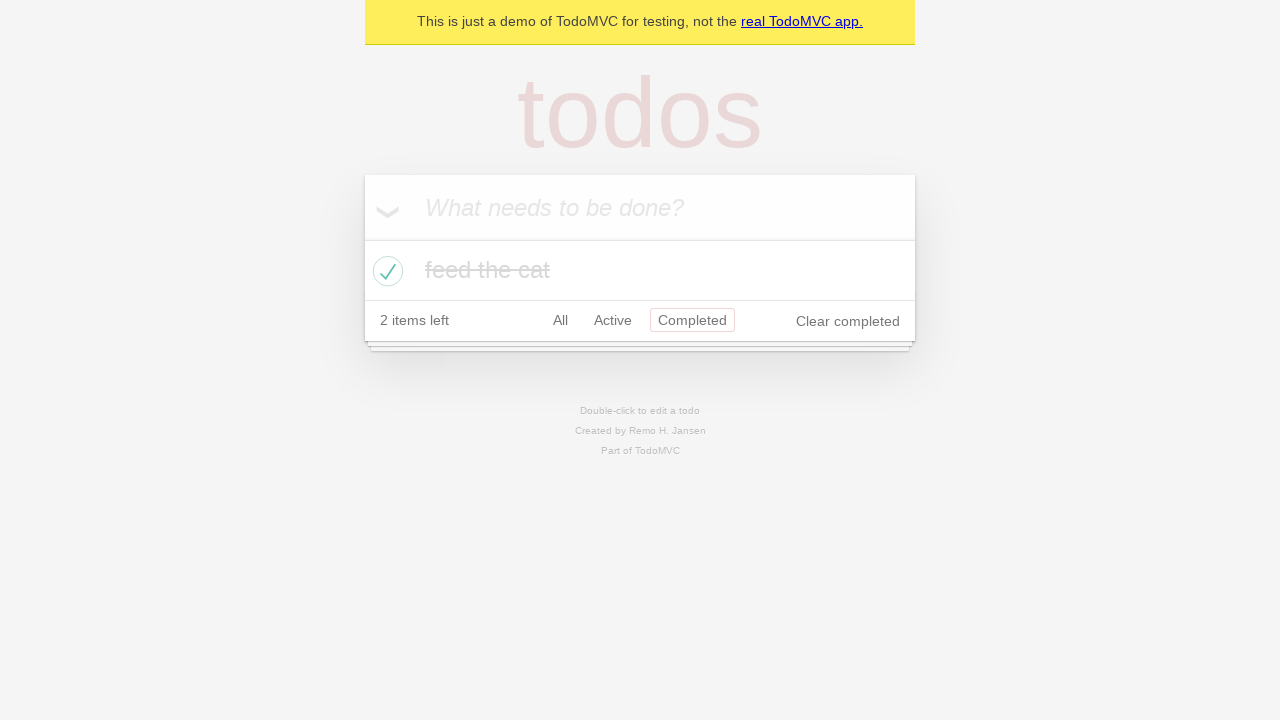

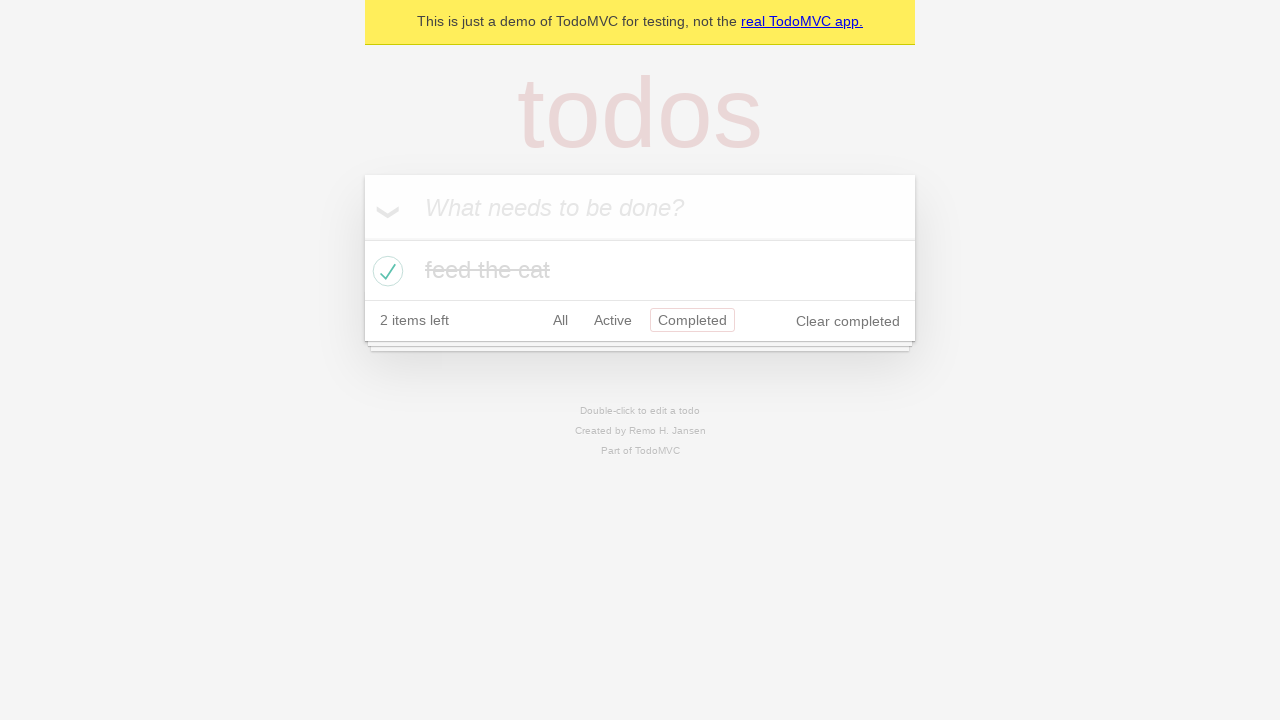